Tests filling out a contact form by entering first name, last name, and email fields

Starting URL: https://www.automationtesting.co.uk/contactForm.html

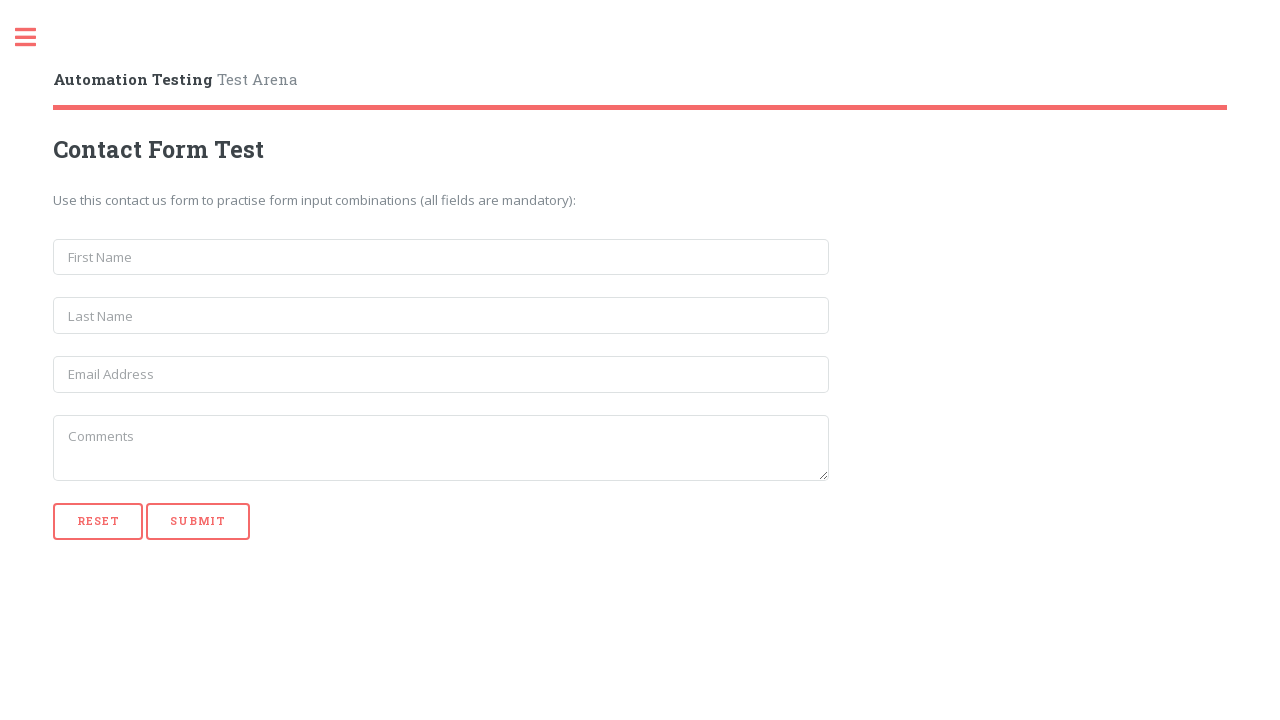

Filled first name field with 'Akif' on input[name='first_name']
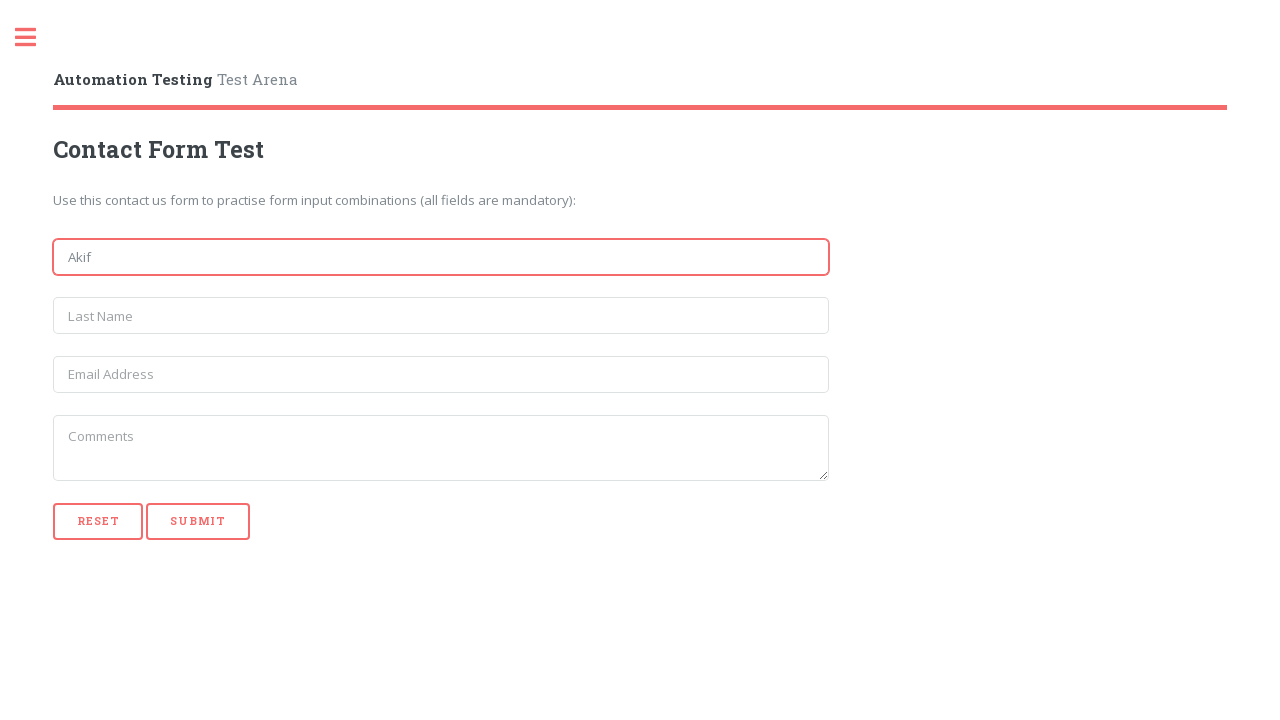

Filled last name field with 'Yorulmaz' on input[name='last_name']
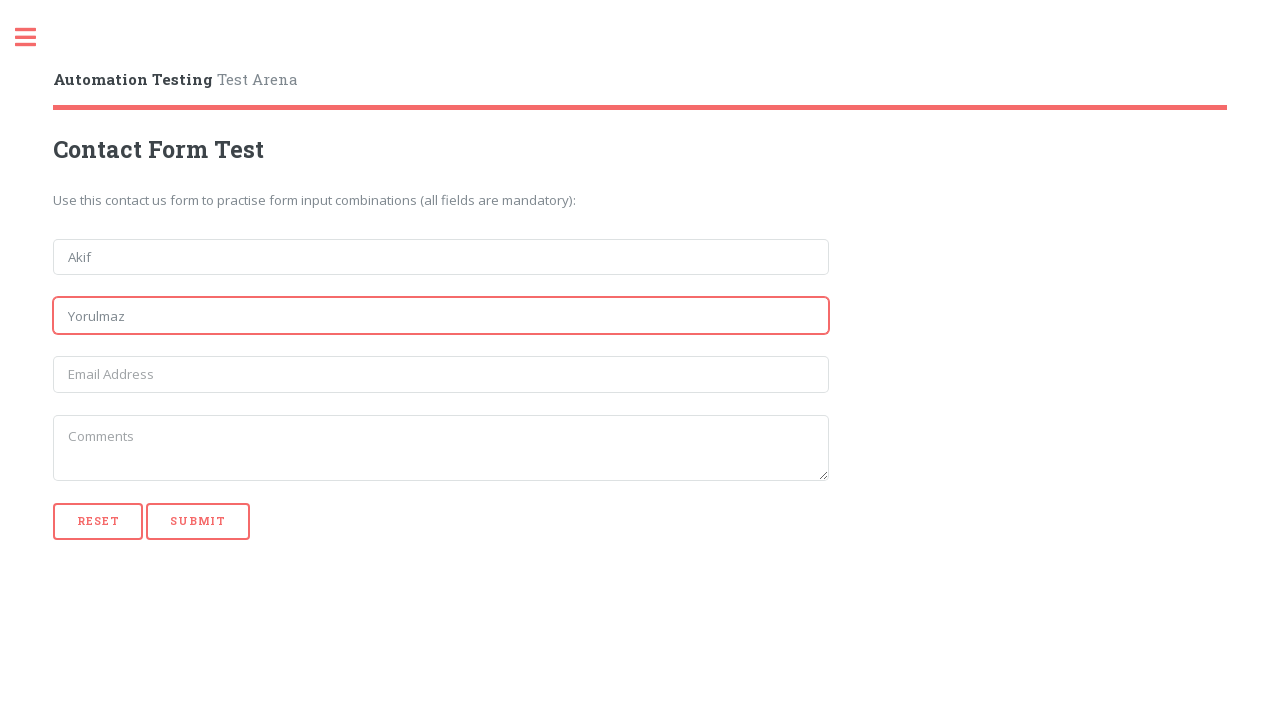

Filled email field with 'contact@example.com' on input[name='email']
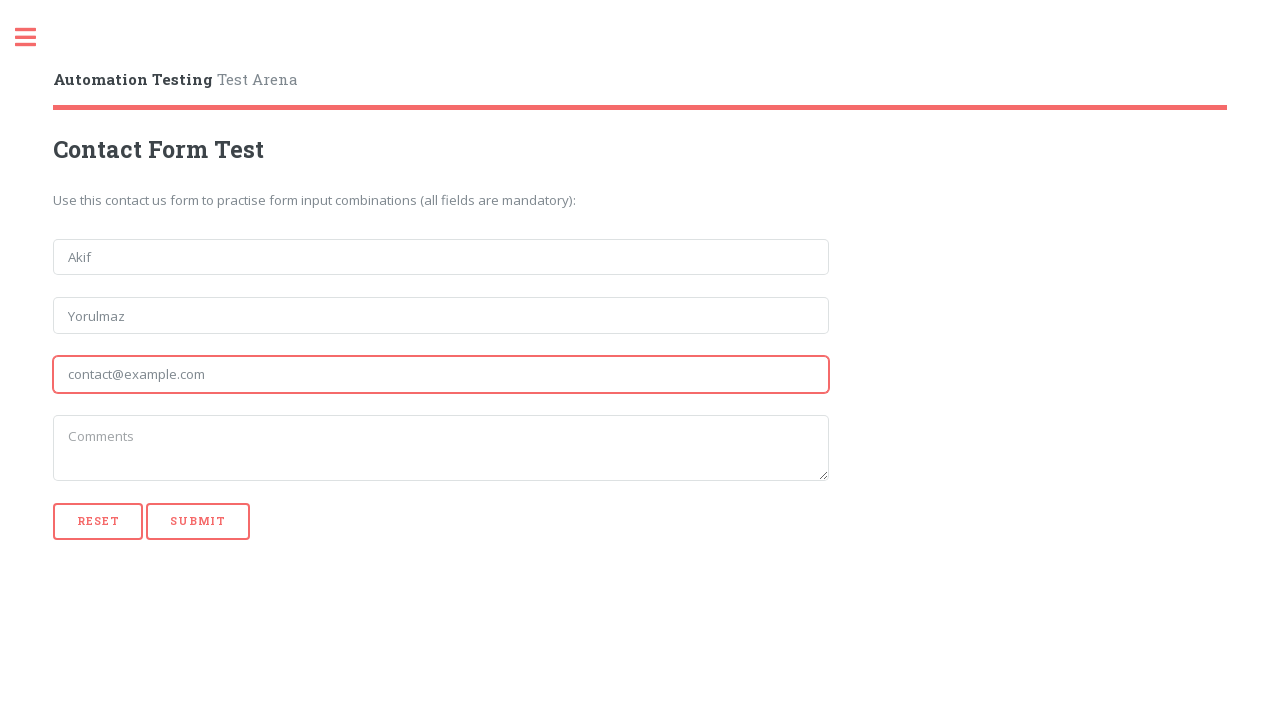

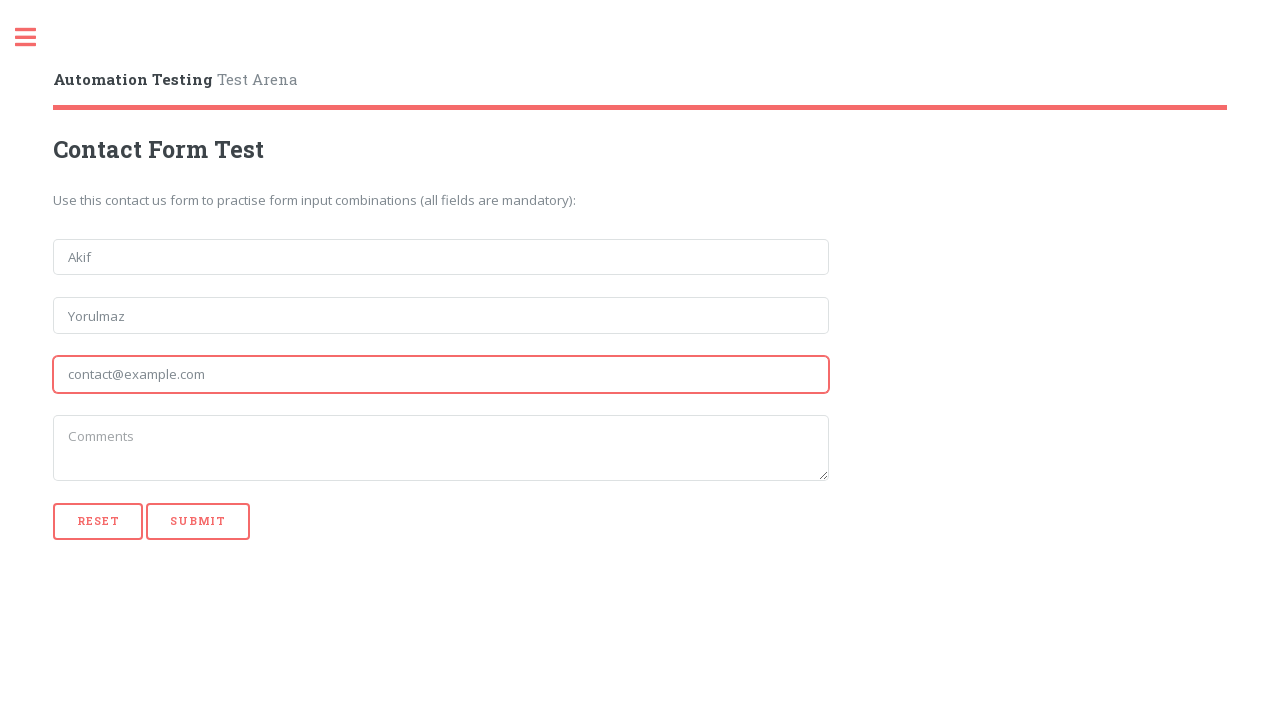